Tests dynamic controls by clicking Enable button, waiting for loading to complete, verifying the field is enabled, then clicking Disable and verifying the field is disabled.

Starting URL: http://the-internet.herokuapp.com/dynamic_controls

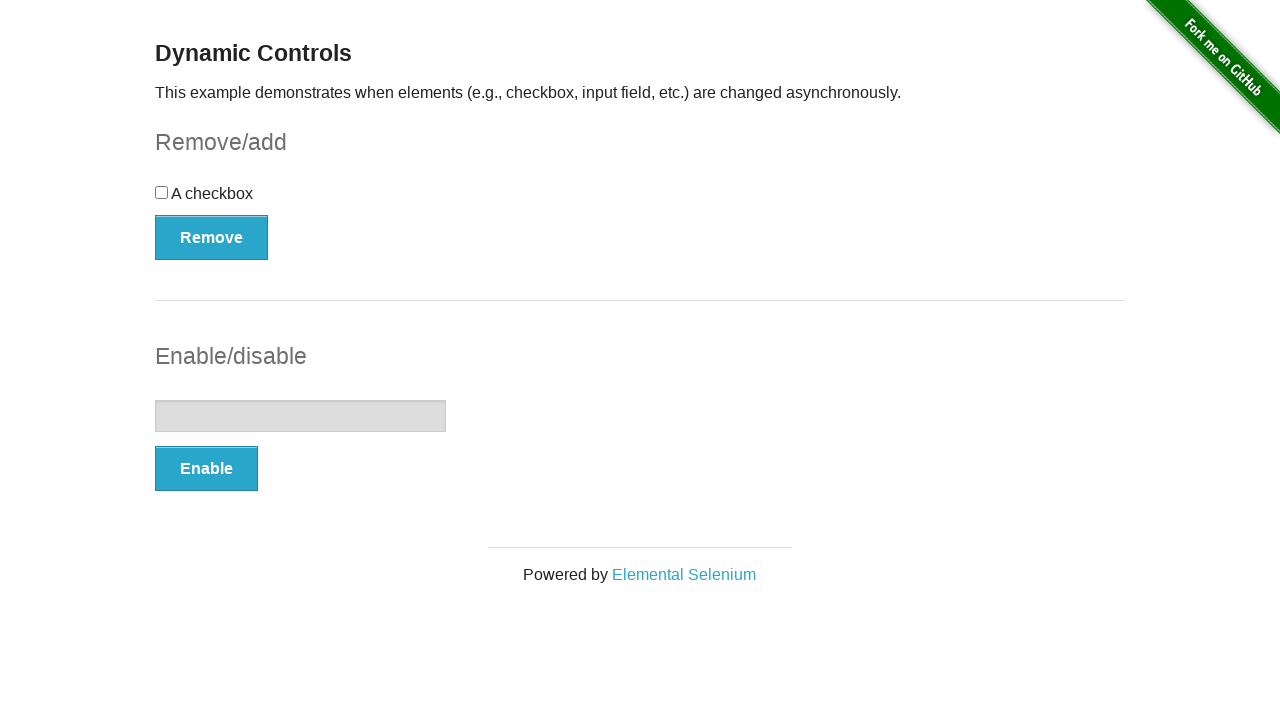

Clicked the Enable button at (206, 469) on xpath=//button[@onclick='swapInput()']
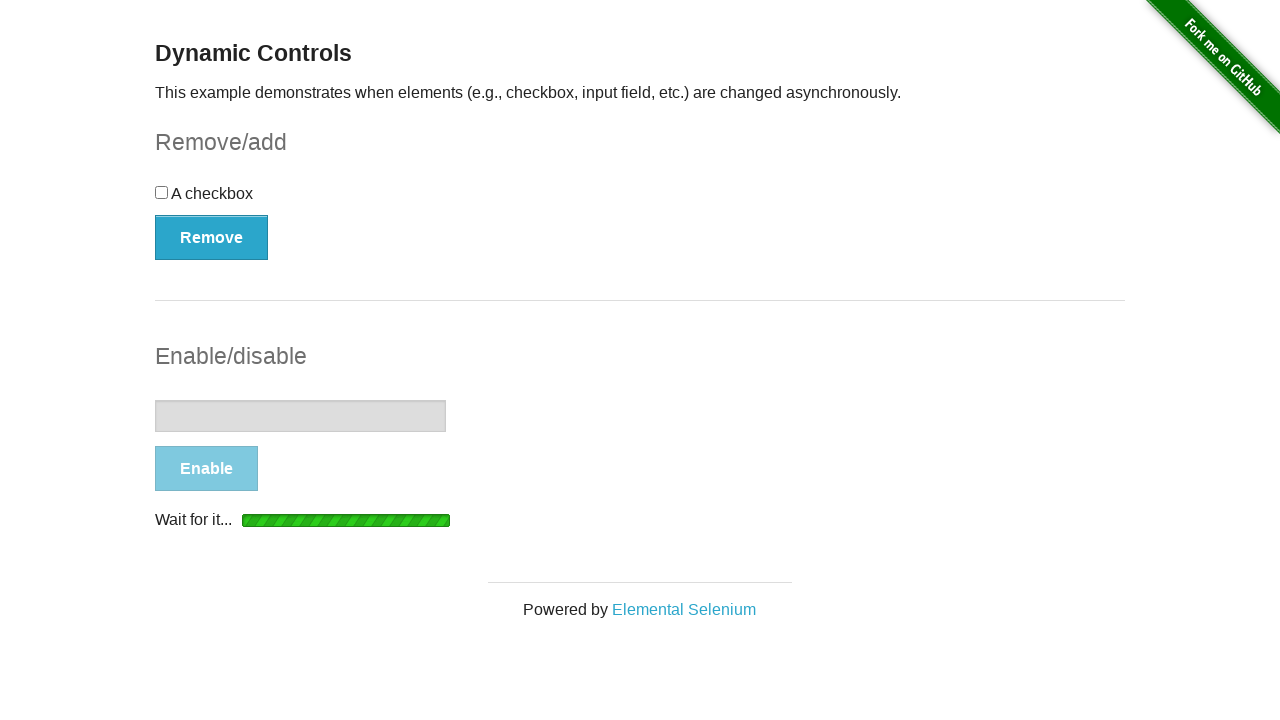

Waited for loading to complete after clicking Enable
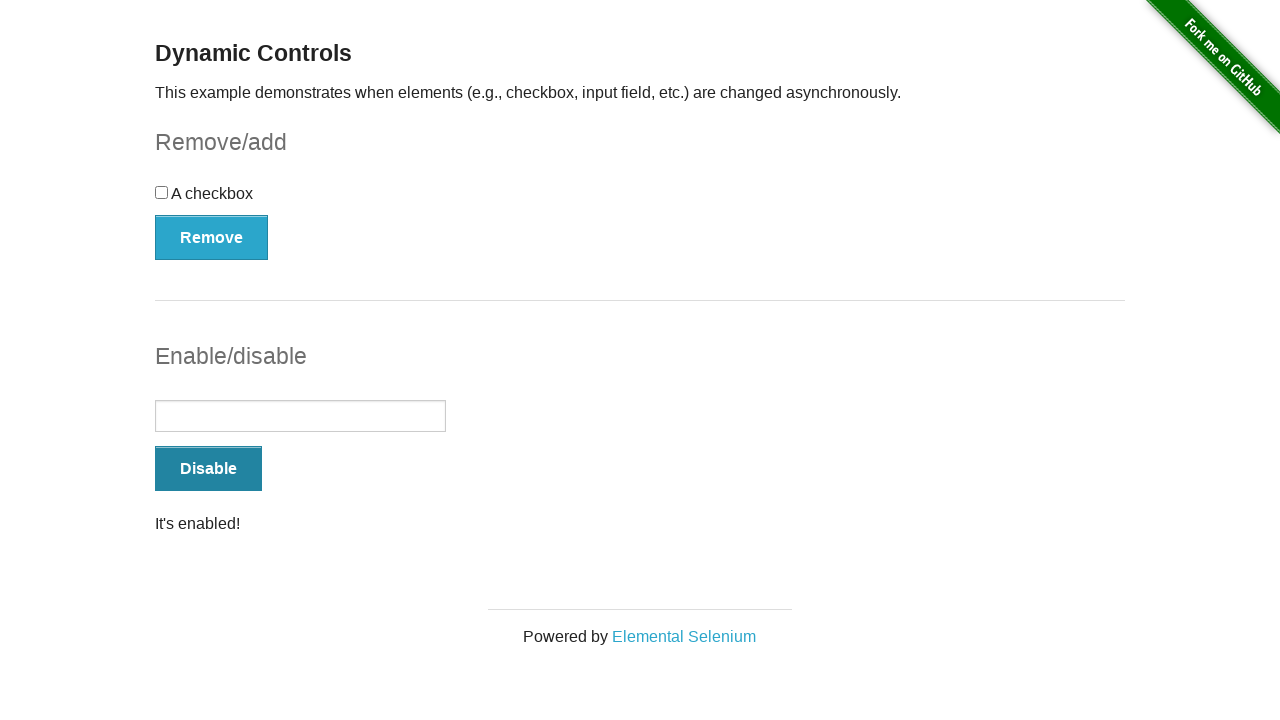

Verified that the message displays 'It's enabled!'
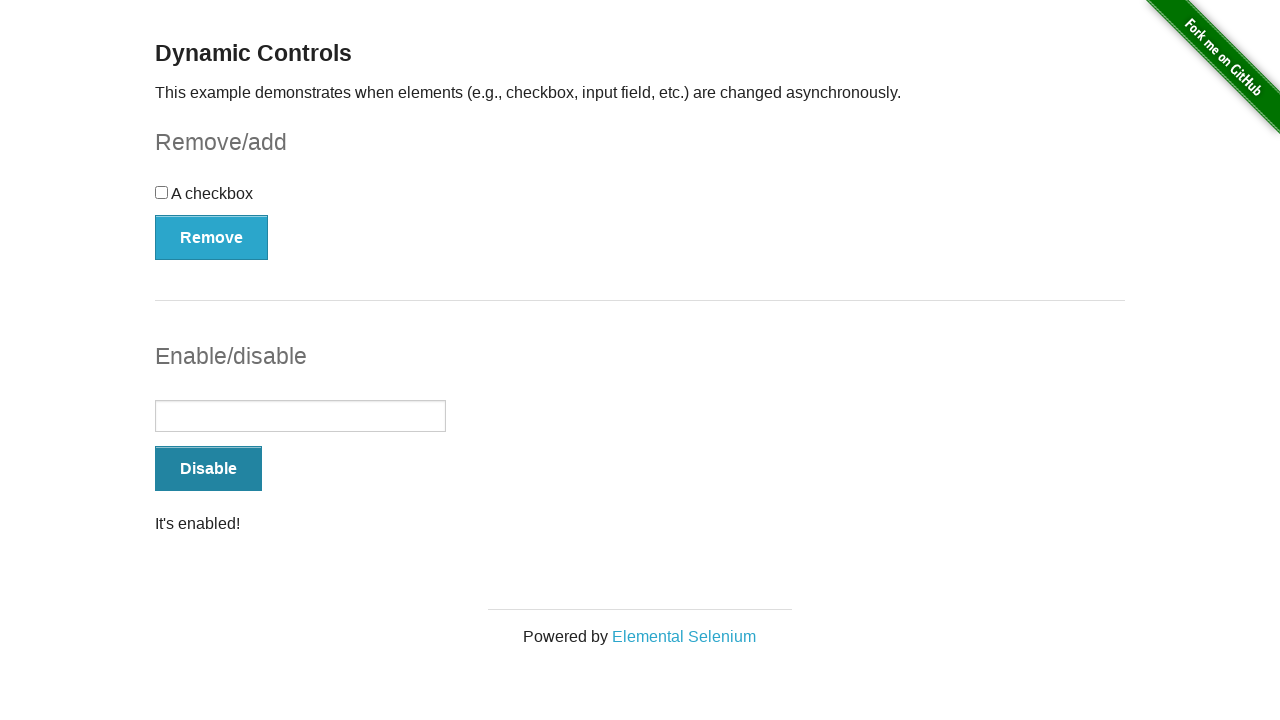

Clicked the Disable button at (208, 469) on xpath=//button[@onclick='swapInput()']
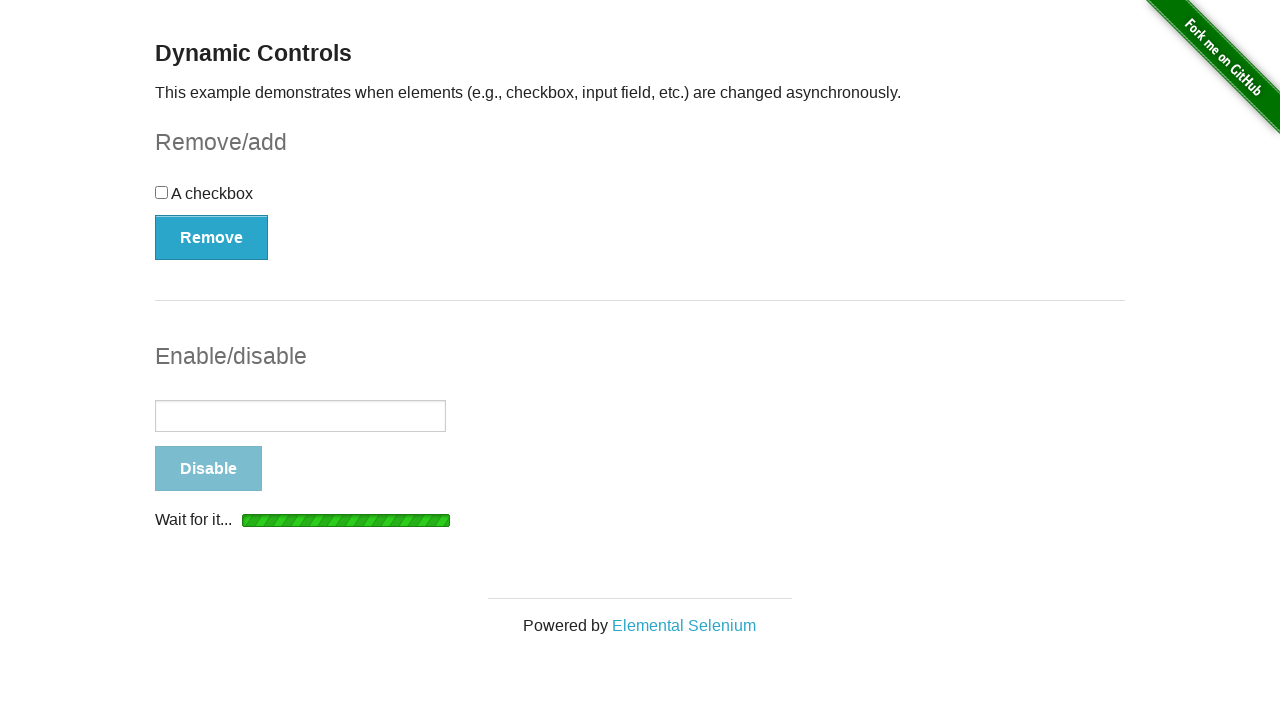

Waited for loading to complete after clicking Disable
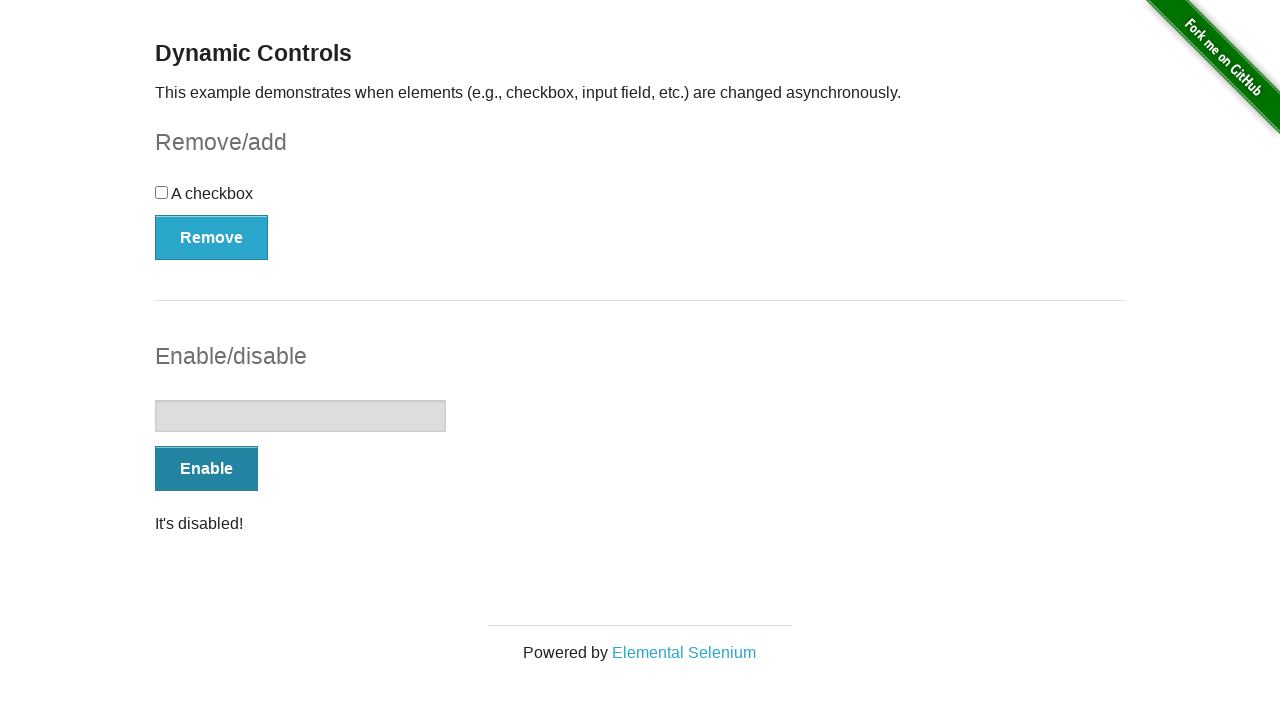

Verified that the message displays 'It's disabled!'
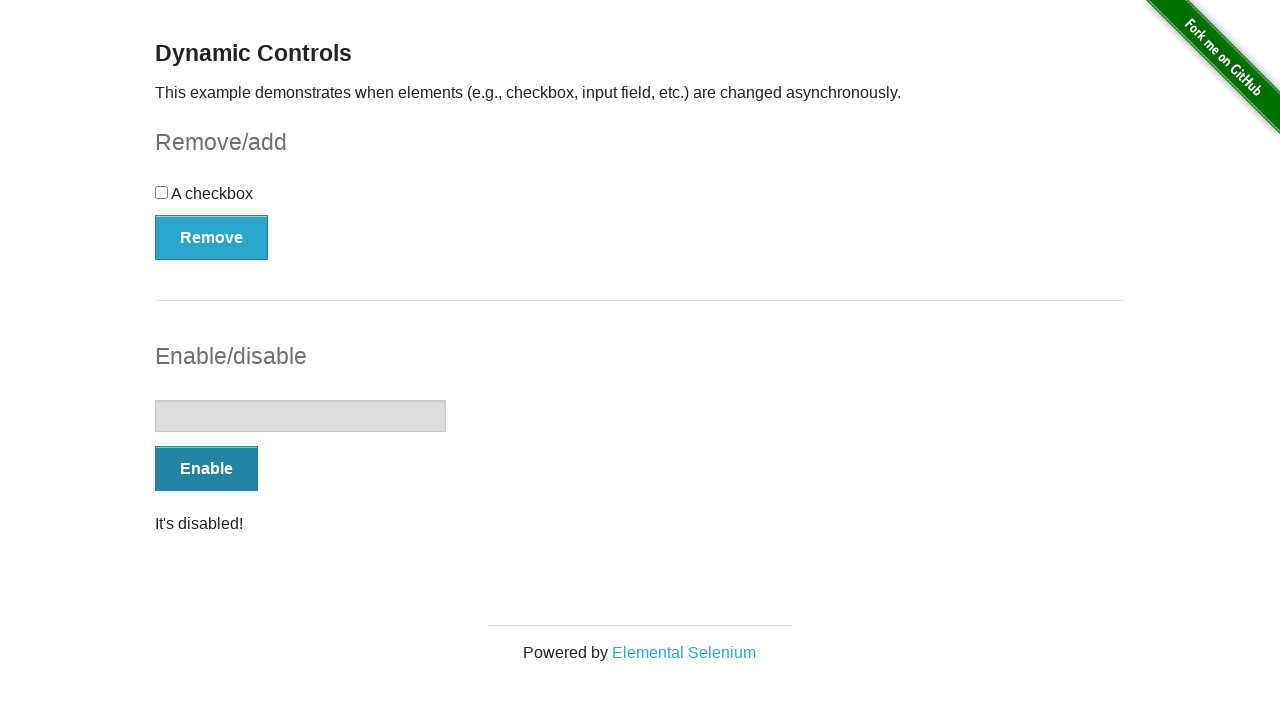

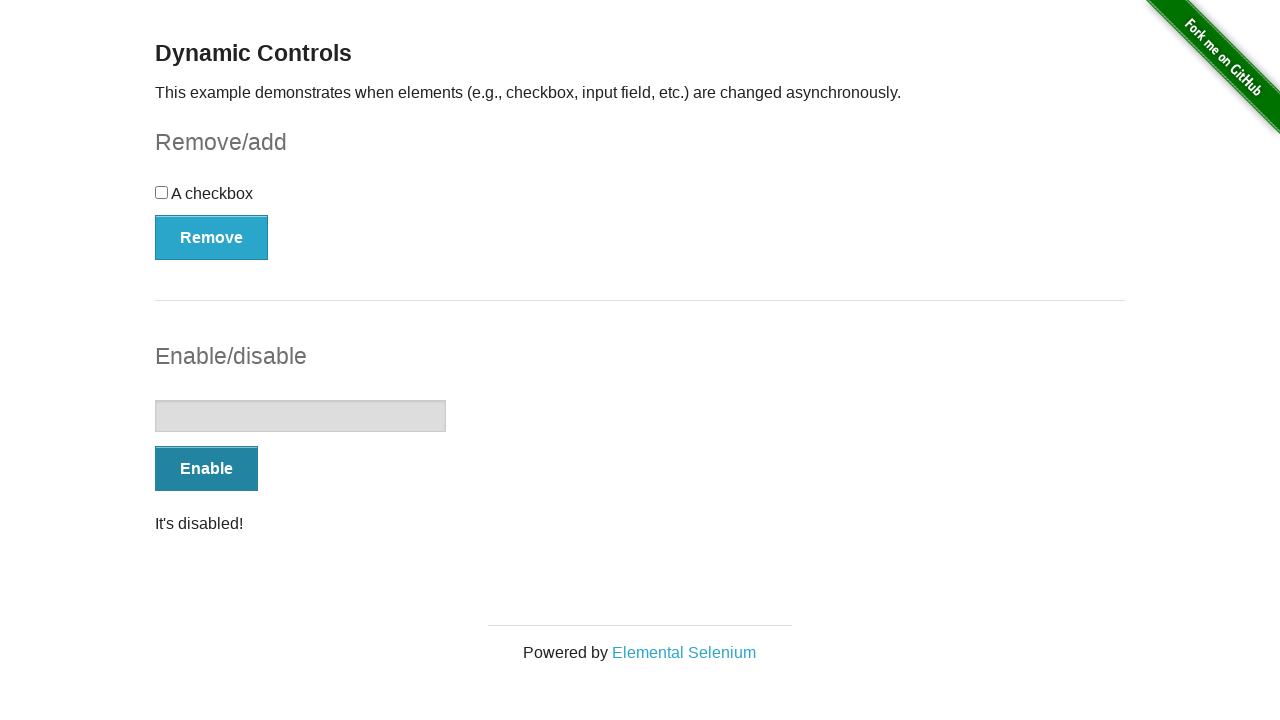